Verifies that the reviews section is visible on the page

Starting URL: https://www.skillfactory.ru/

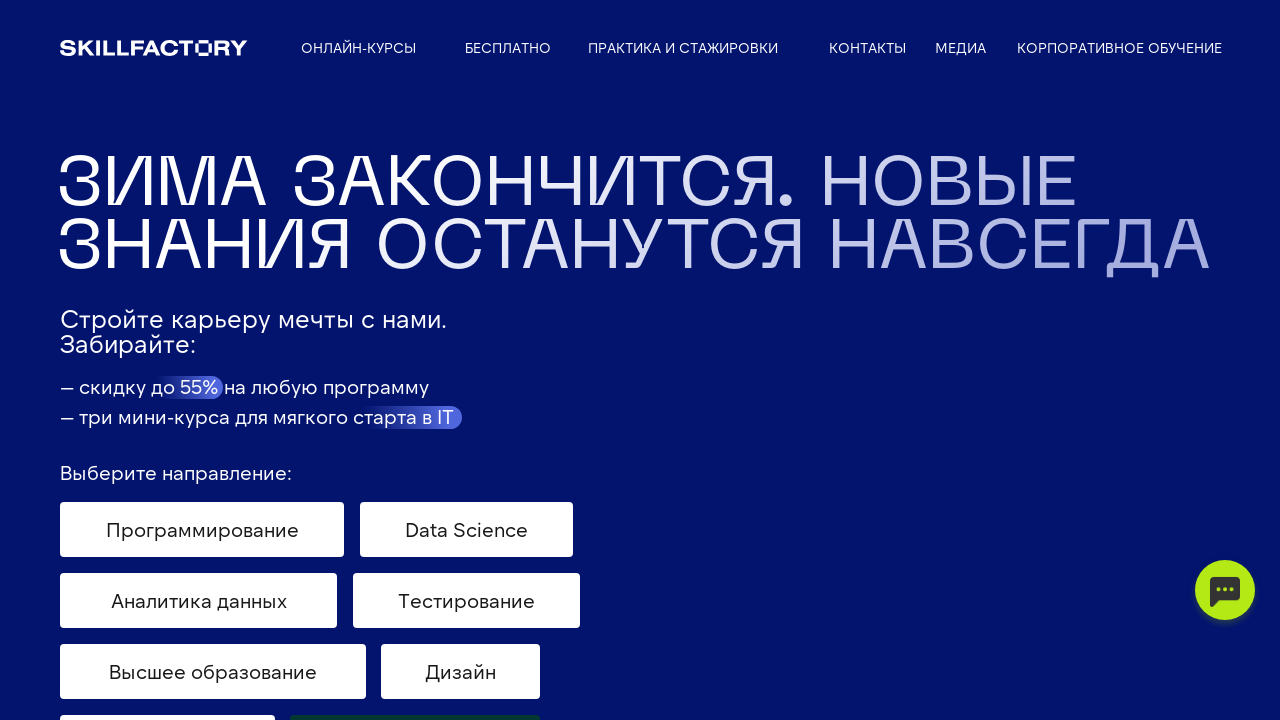

Reviews section became visible on the page
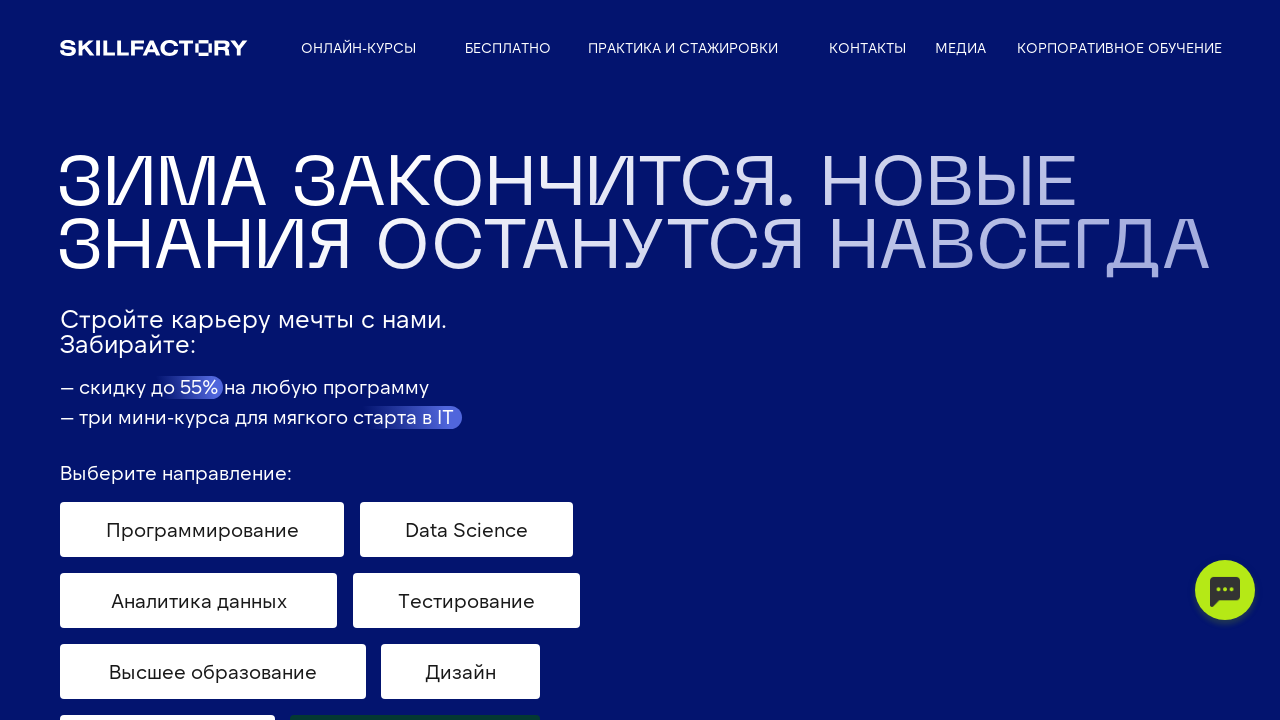

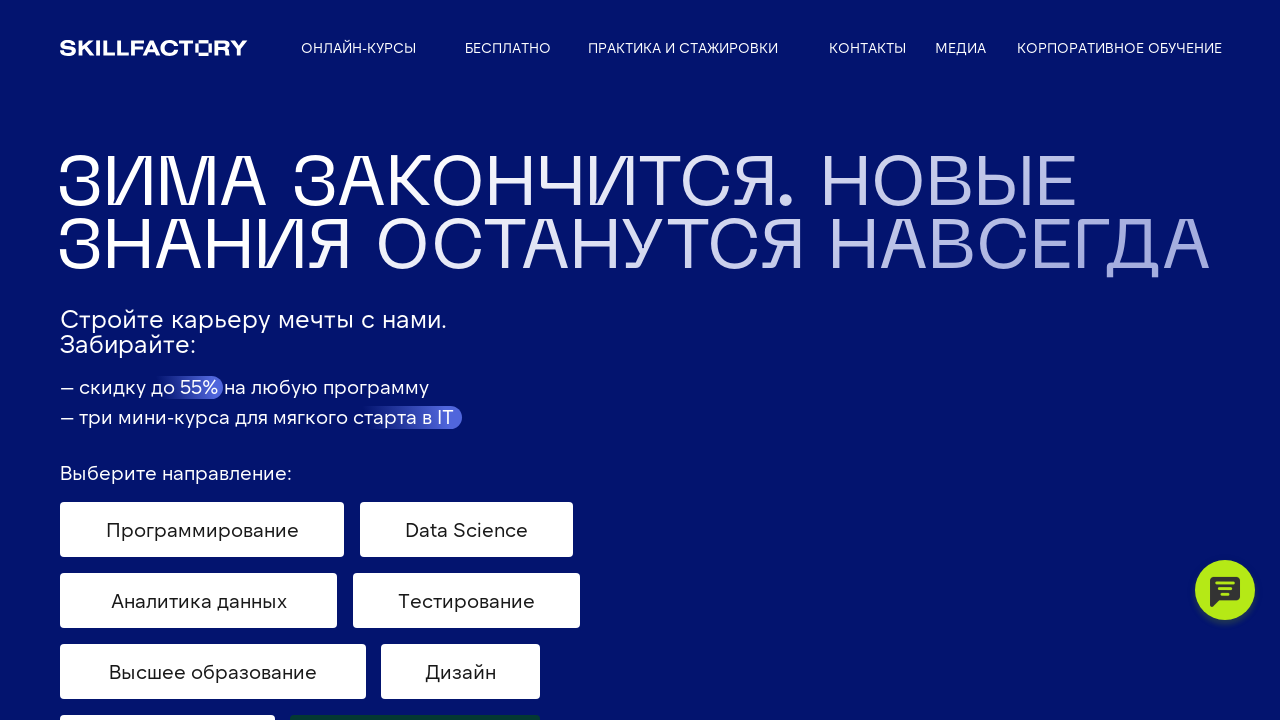